Tests getting multiple elements using comma-separated CSS selectors

Starting URL: https://academy.naveenautomationlabs.com/

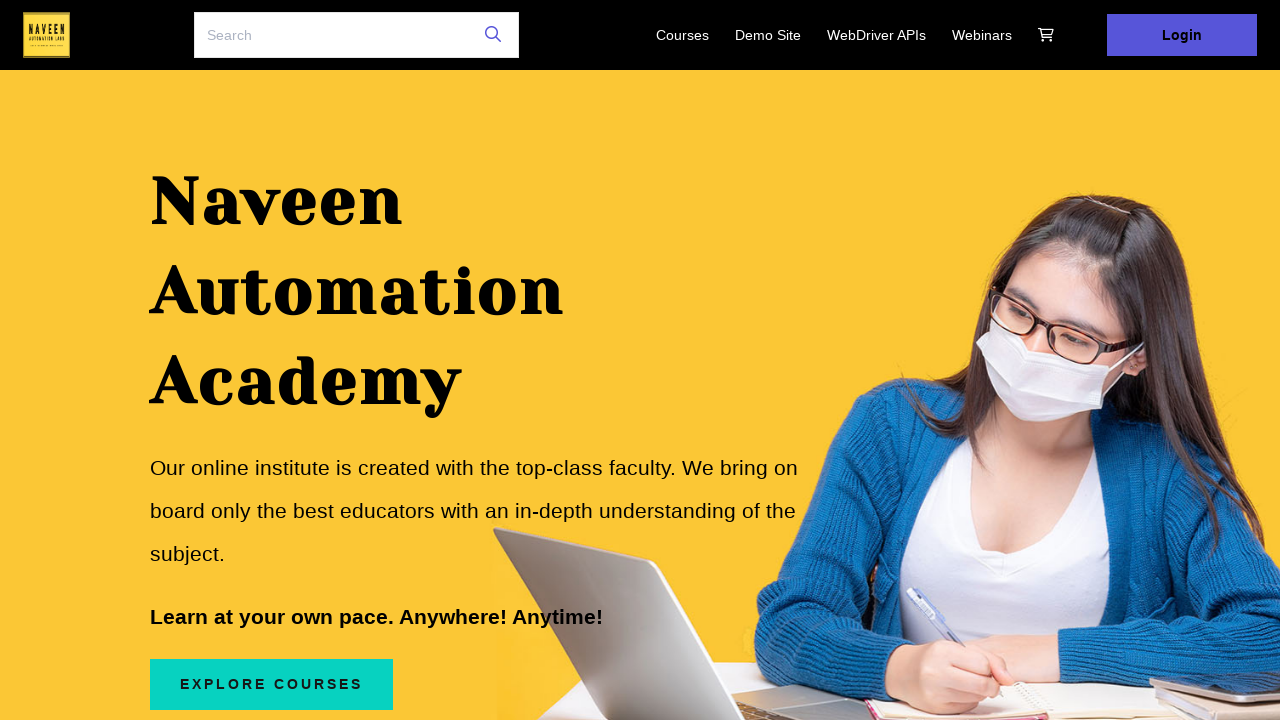

Navigated to https://academy.naveenautomationlabs.com/
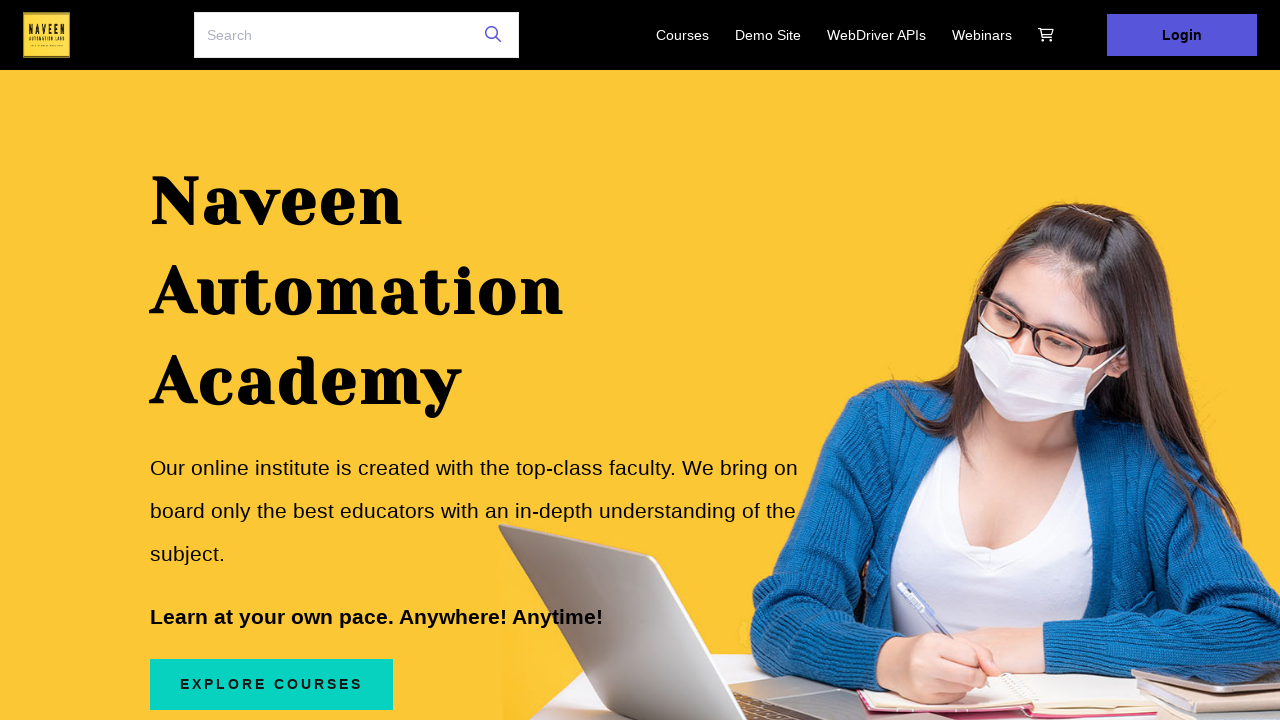

Retrieved all inner texts from comma-separated CSS selectors (Login, login, webinars)
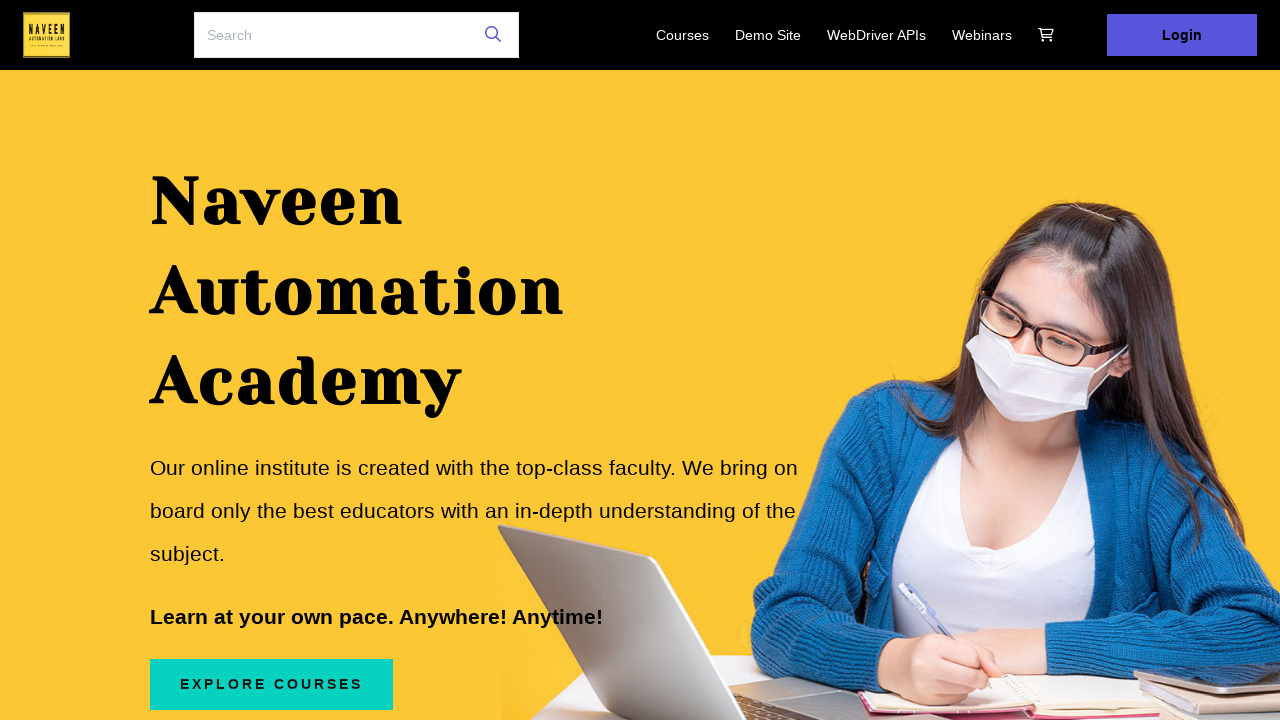

Printed element text: Webinars
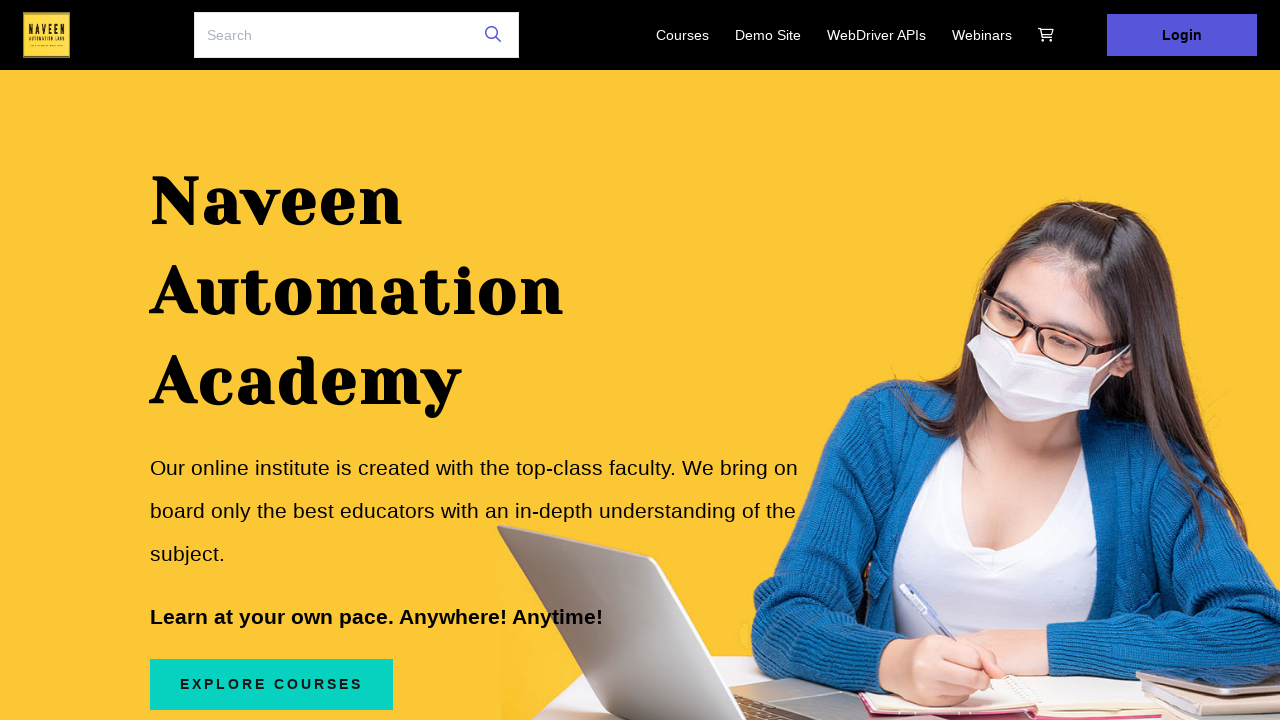

Printed element text: Login
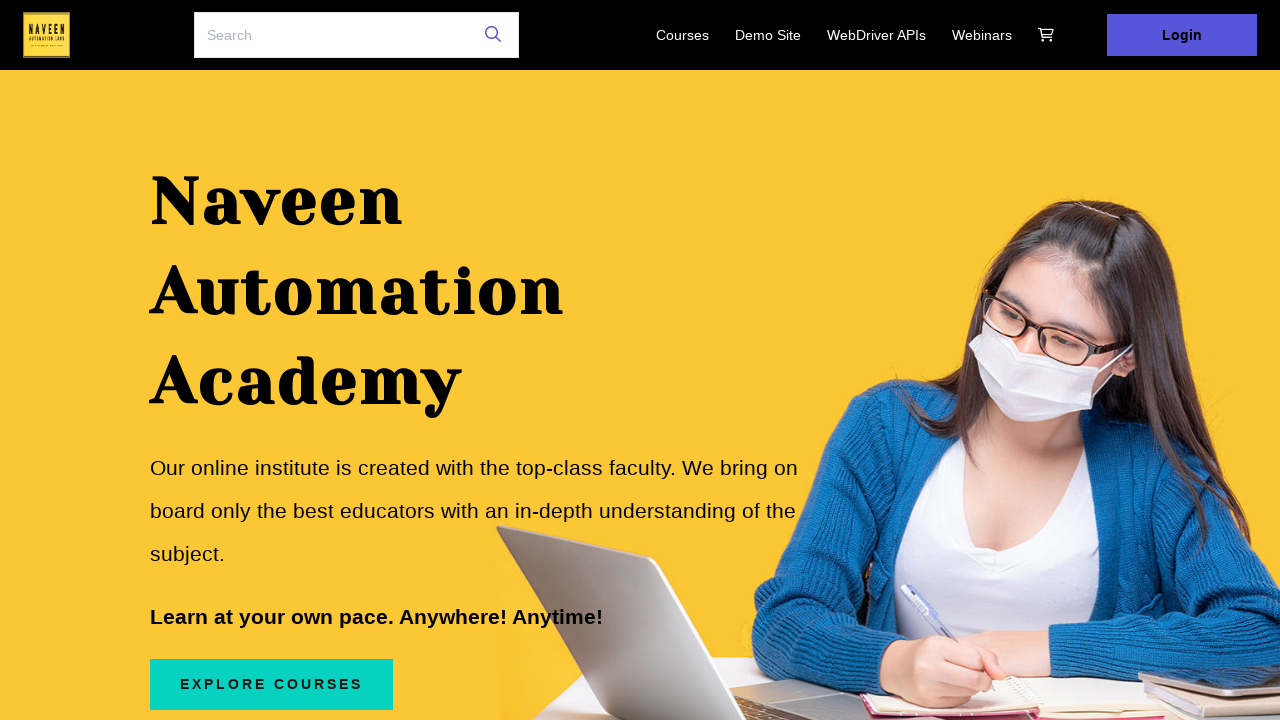

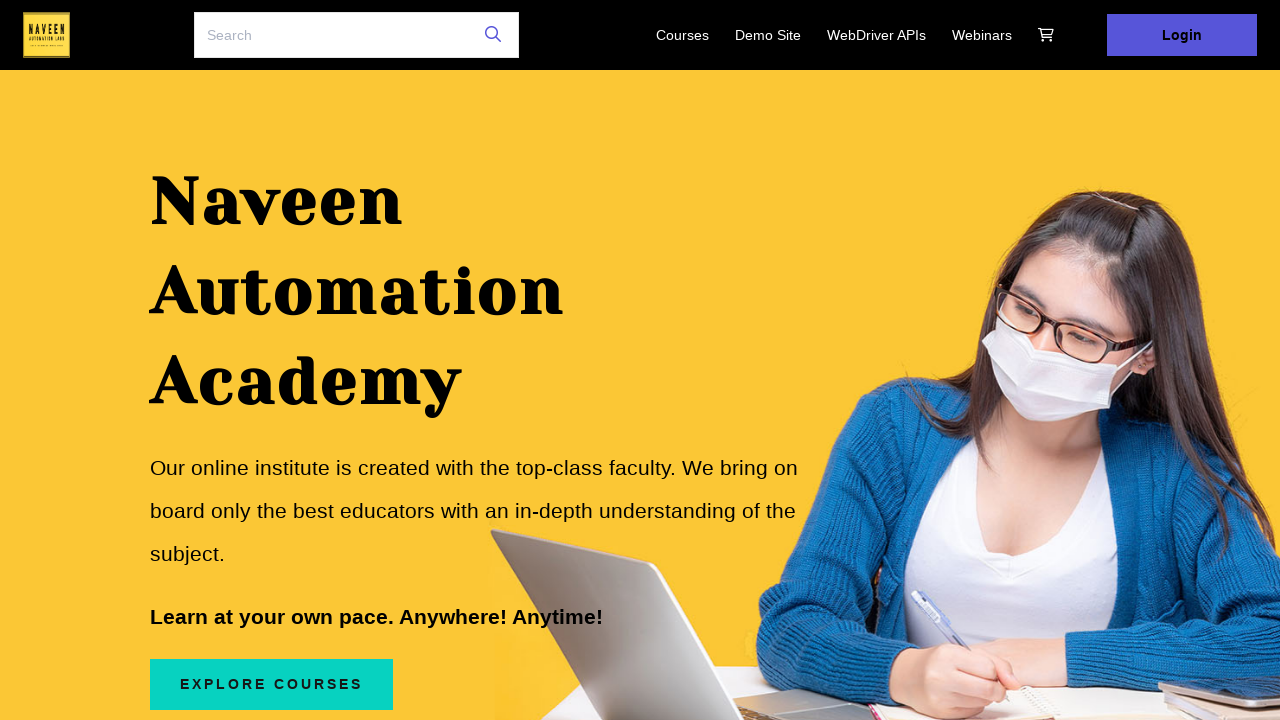